Tests the paint application by drawing a square shape using mouse movements - moving to coordinates, pressing down, drawing four lines to form a square, and releasing the mouse.

Starting URL: https://paint.js.org/

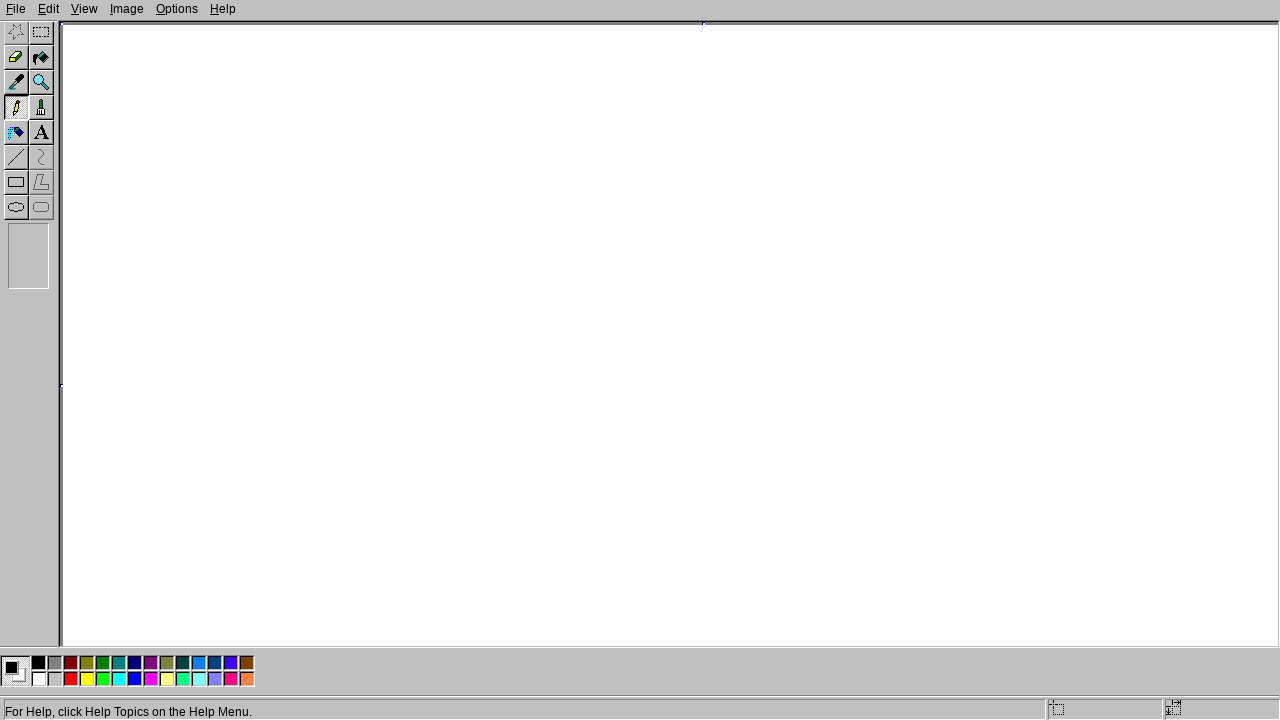

Moved mouse to starting position (200, 200) at (200, 200)
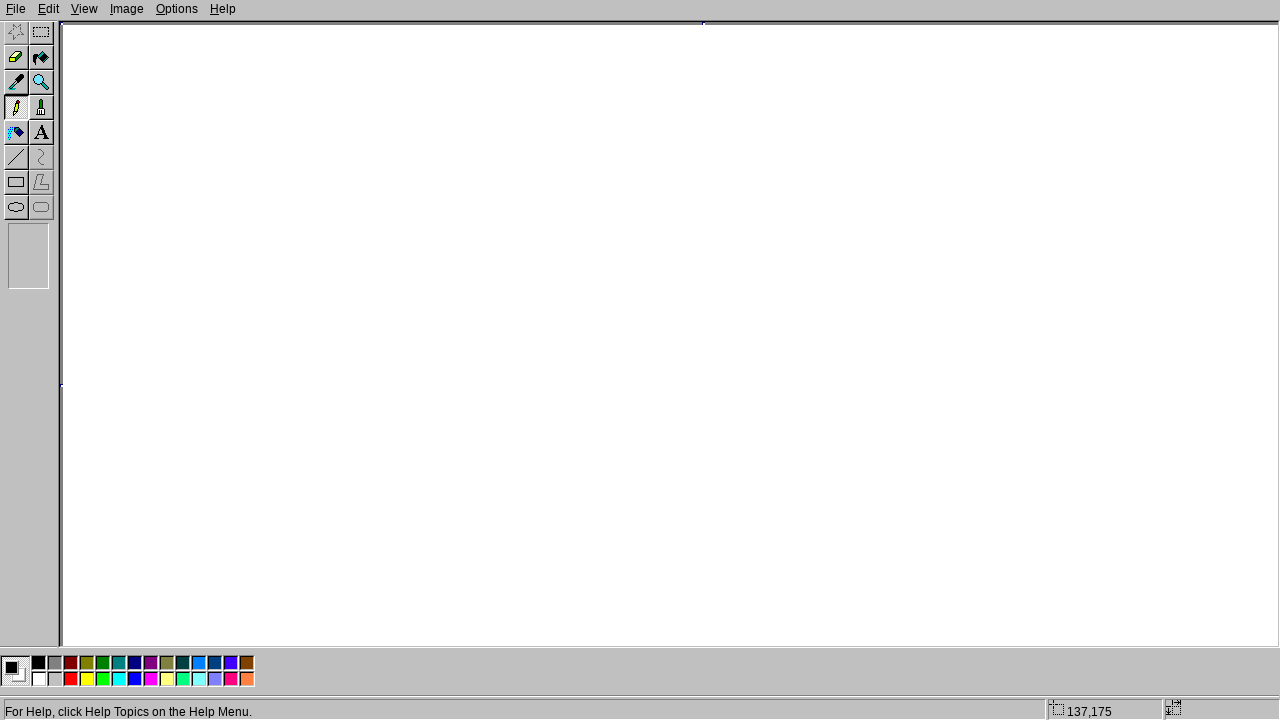

Pressed mouse button down to start drawing at (200, 200)
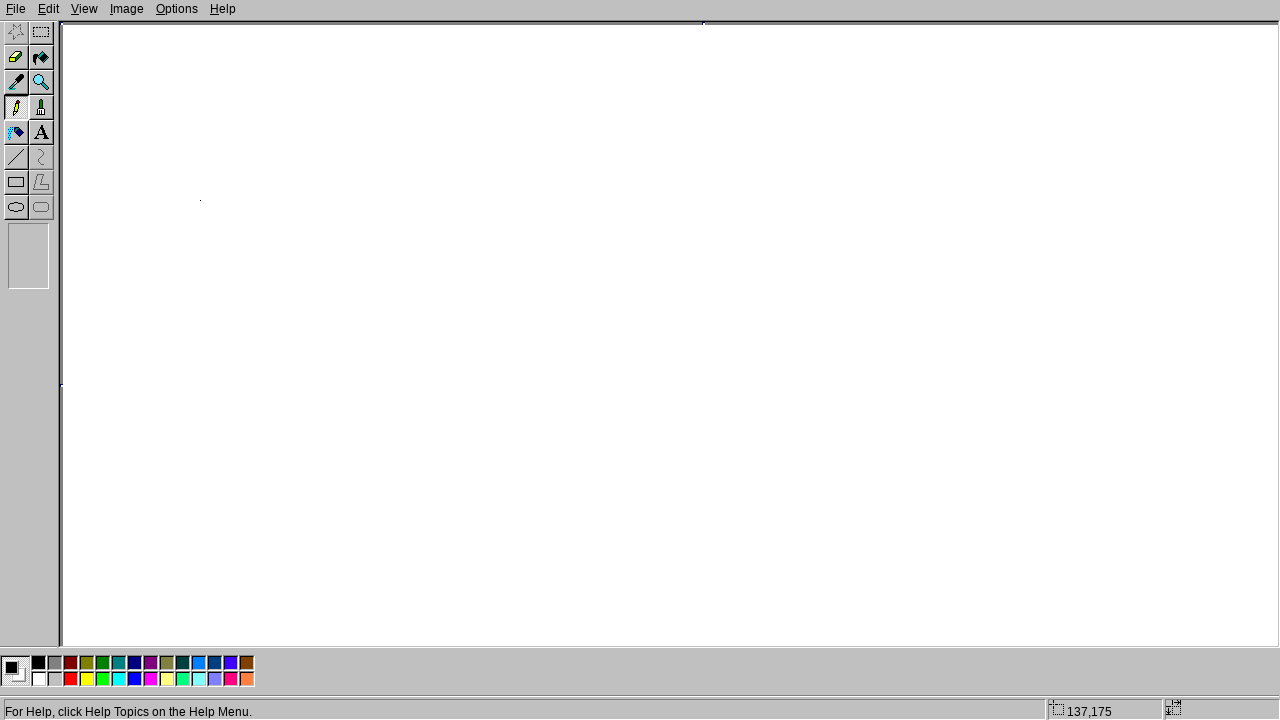

Drew top edge of square by moving to (400, 200) at (400, 200)
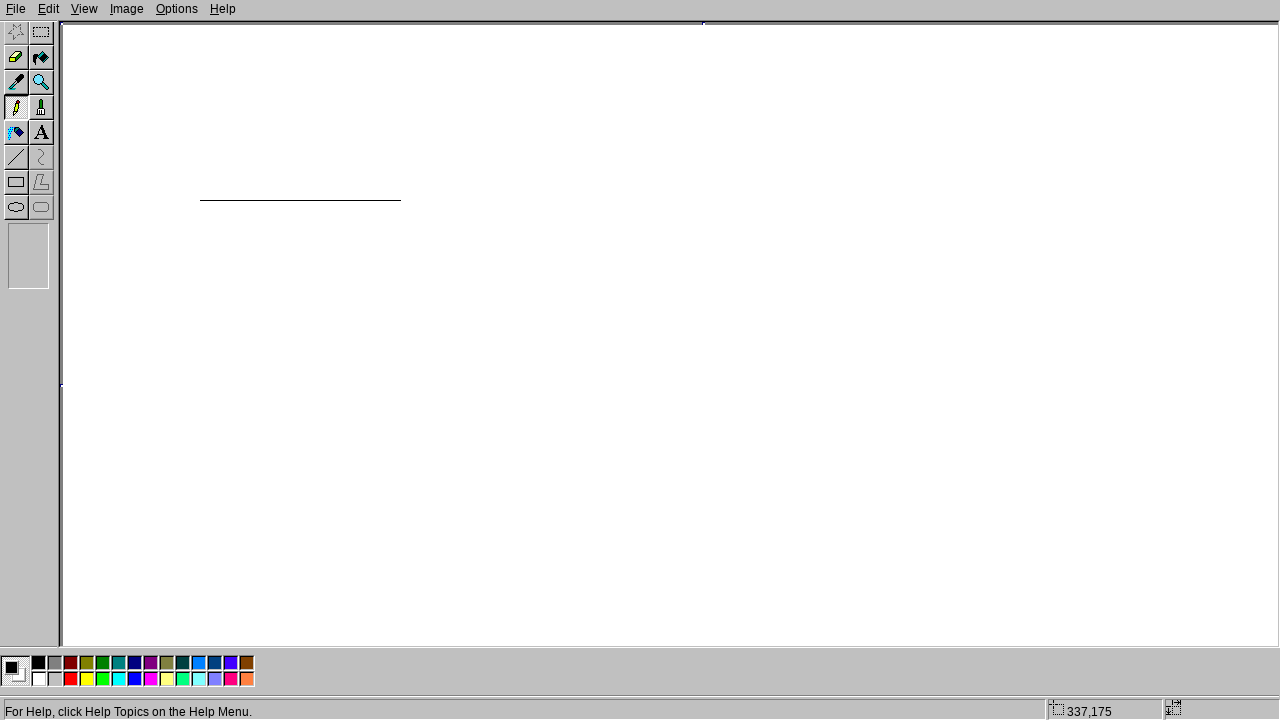

Drew right edge of square by moving to (400, 400) at (400, 400)
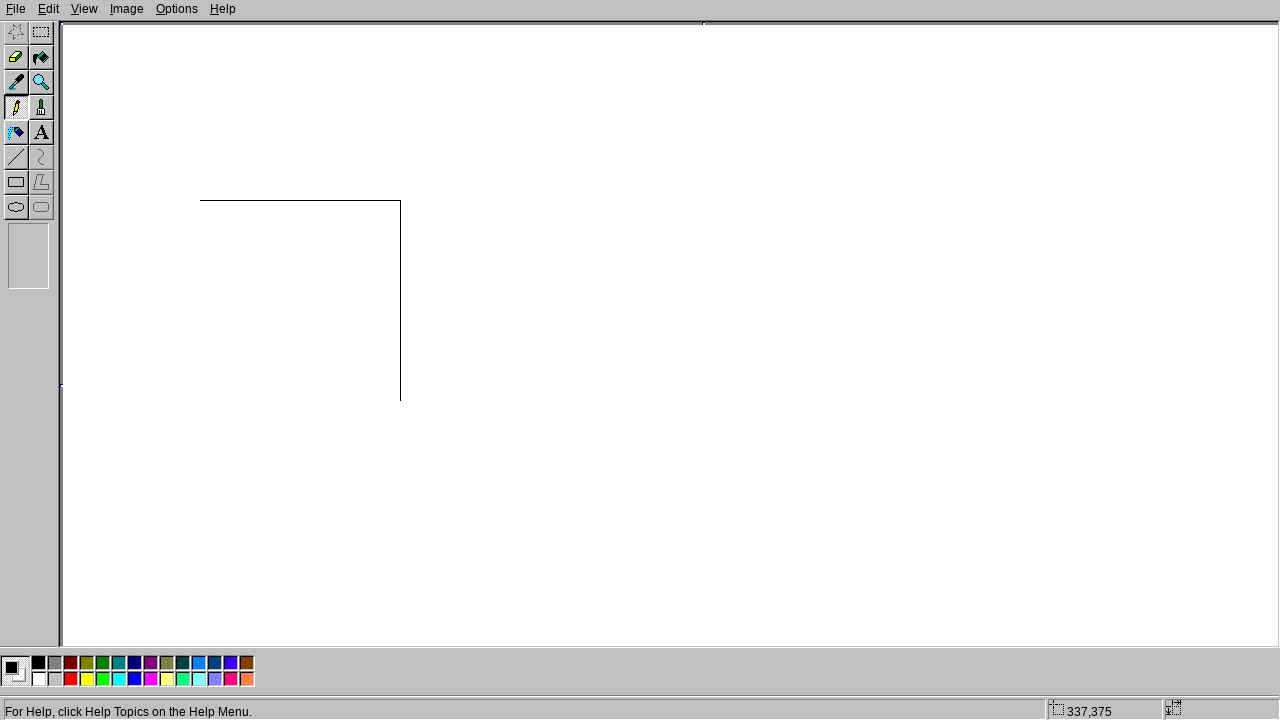

Drew bottom edge of square by moving to (200, 400) at (200, 400)
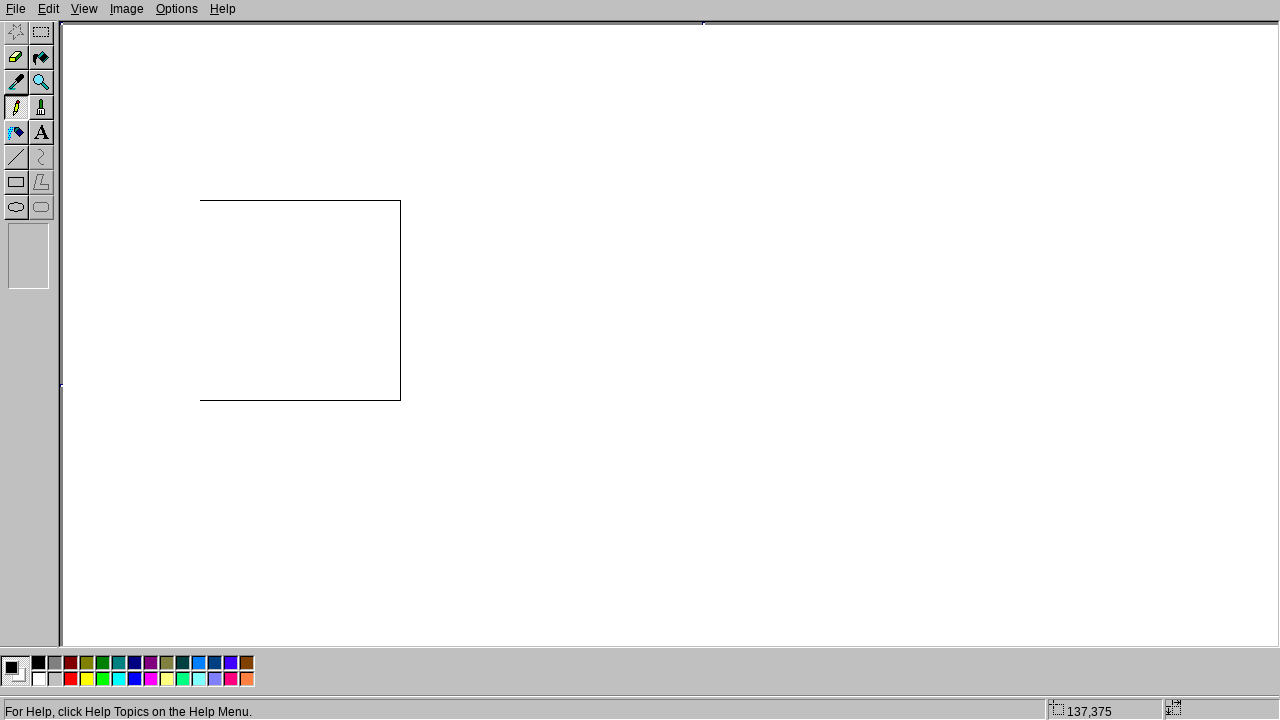

Drew left edge of square back to starting position (200, 200) at (200, 200)
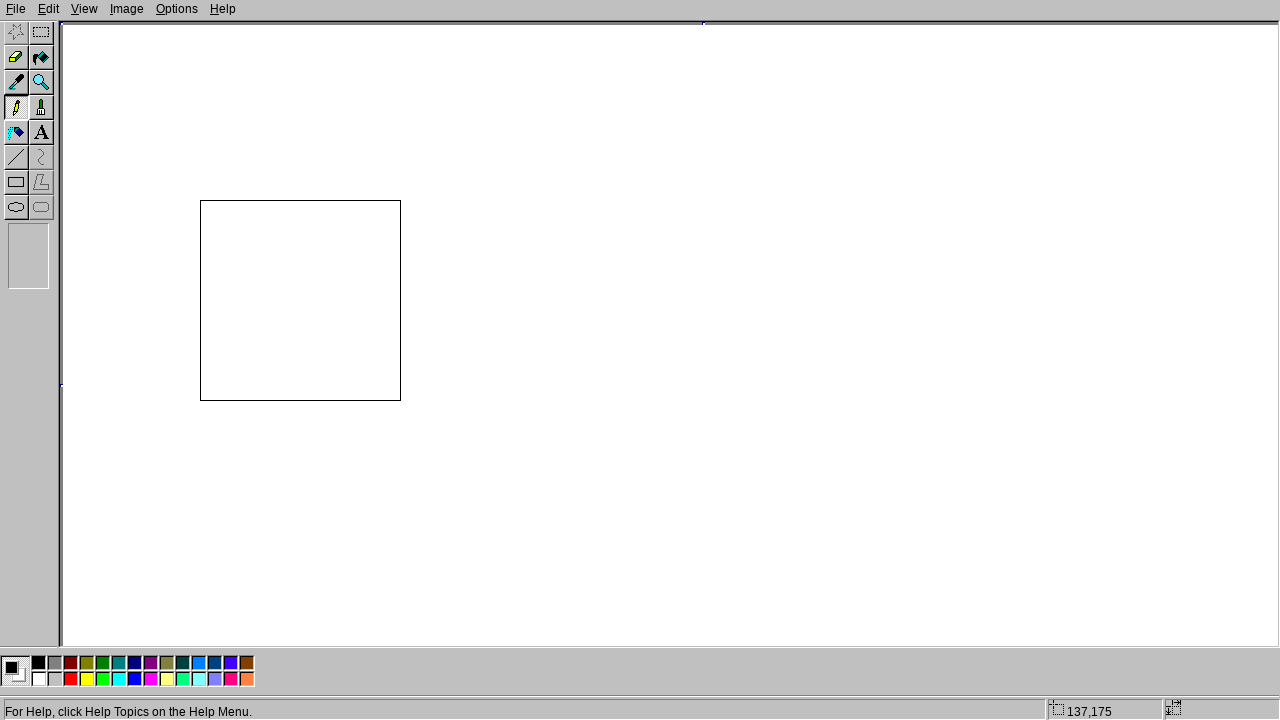

Released mouse button to complete square drawing at (200, 200)
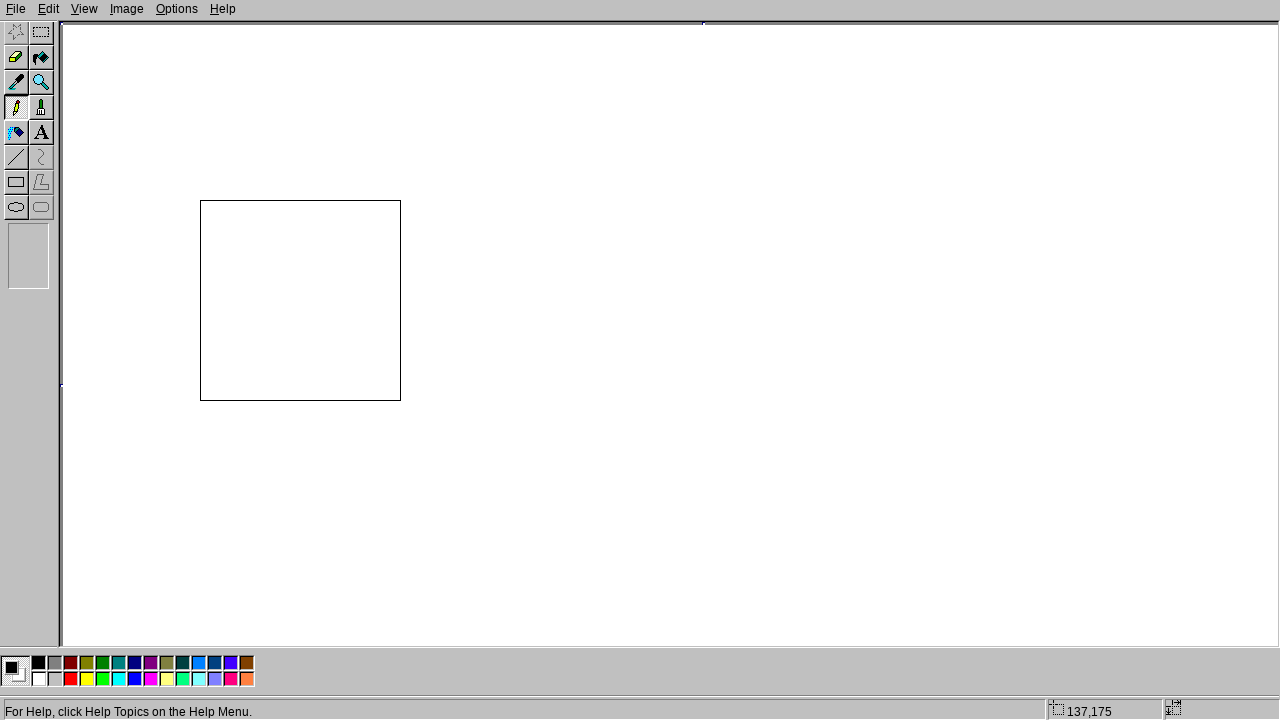

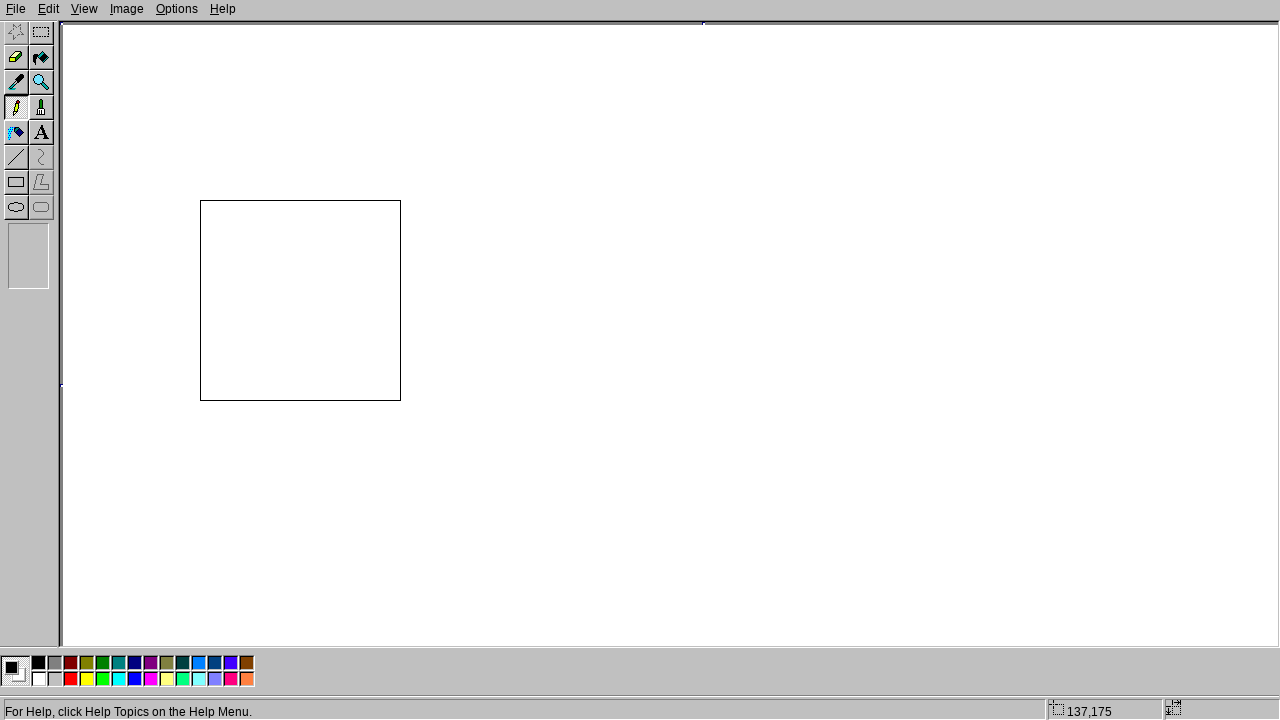